Tests clearing the complete state of all items by checking and then unchecking the toggle all

Starting URL: https://demo.playwright.dev/todomvc

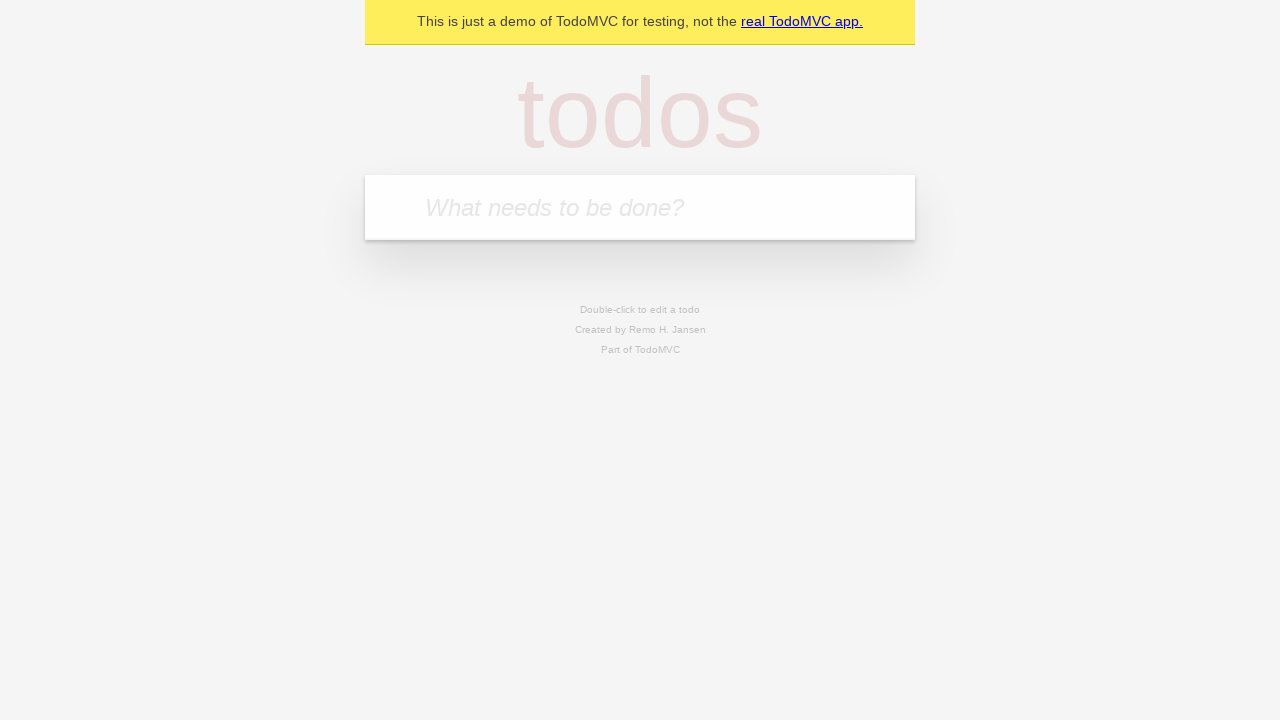

Filled todo input with 'buy some cheese' on internal:attr=[placeholder="What needs to be done?"i]
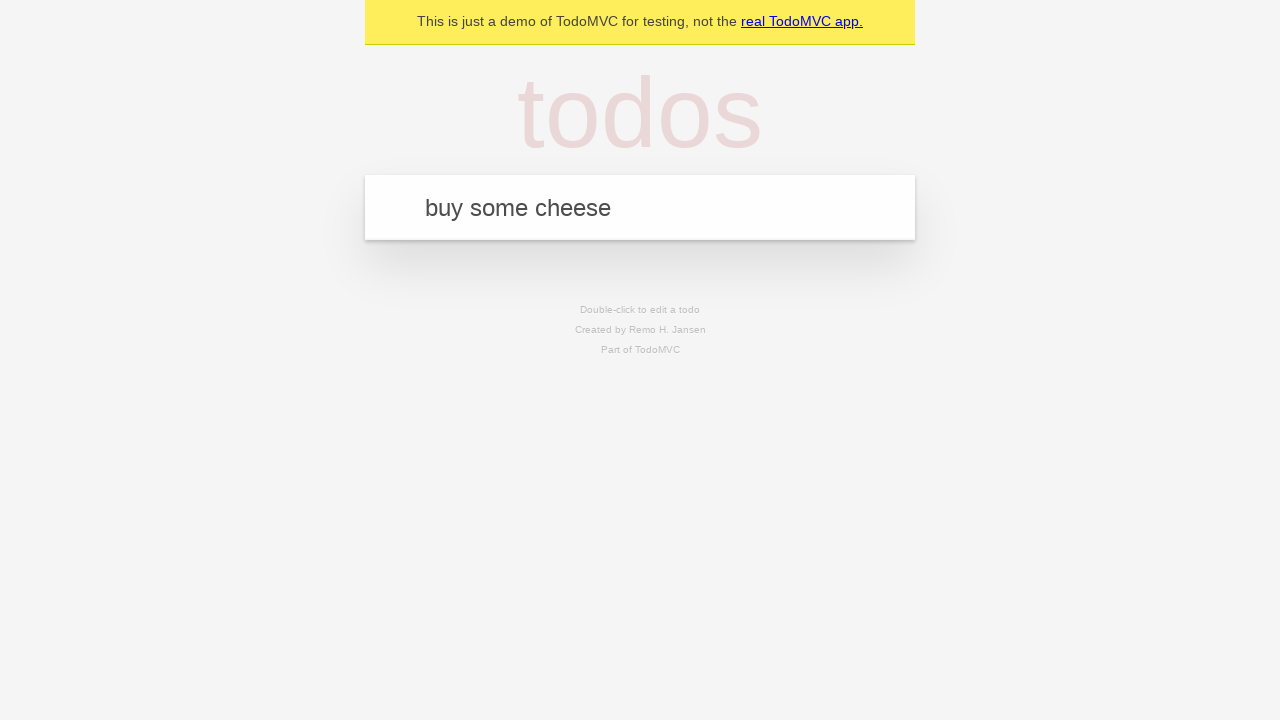

Pressed Enter to add first todo on internal:attr=[placeholder="What needs to be done?"i]
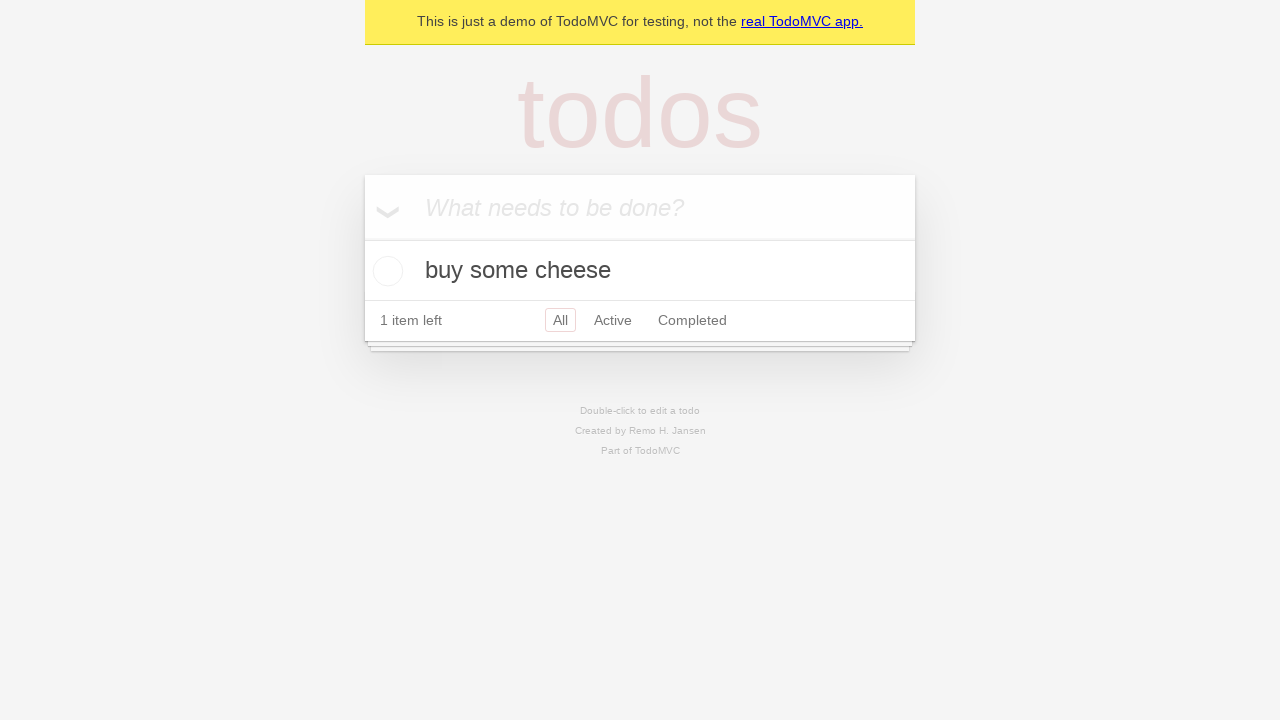

Filled todo input with 'feed the cat' on internal:attr=[placeholder="What needs to be done?"i]
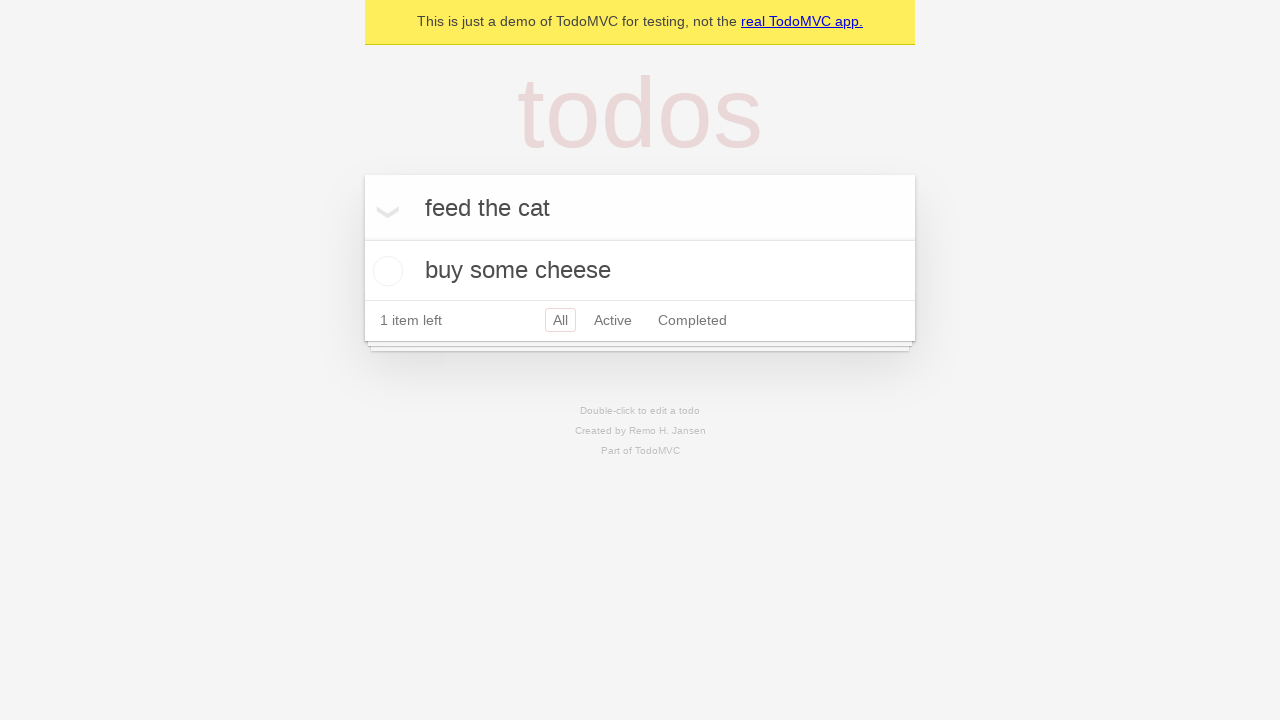

Pressed Enter to add second todo on internal:attr=[placeholder="What needs to be done?"i]
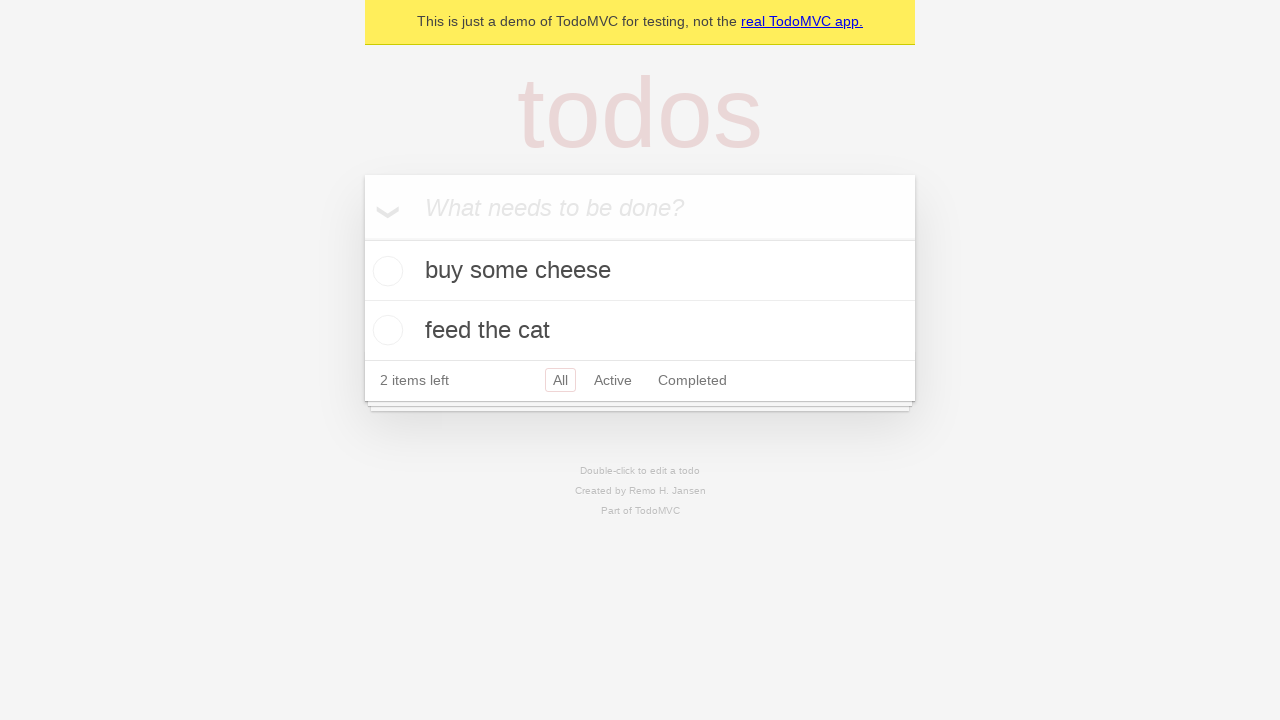

Filled todo input with 'book a doctors appointment' on internal:attr=[placeholder="What needs to be done?"i]
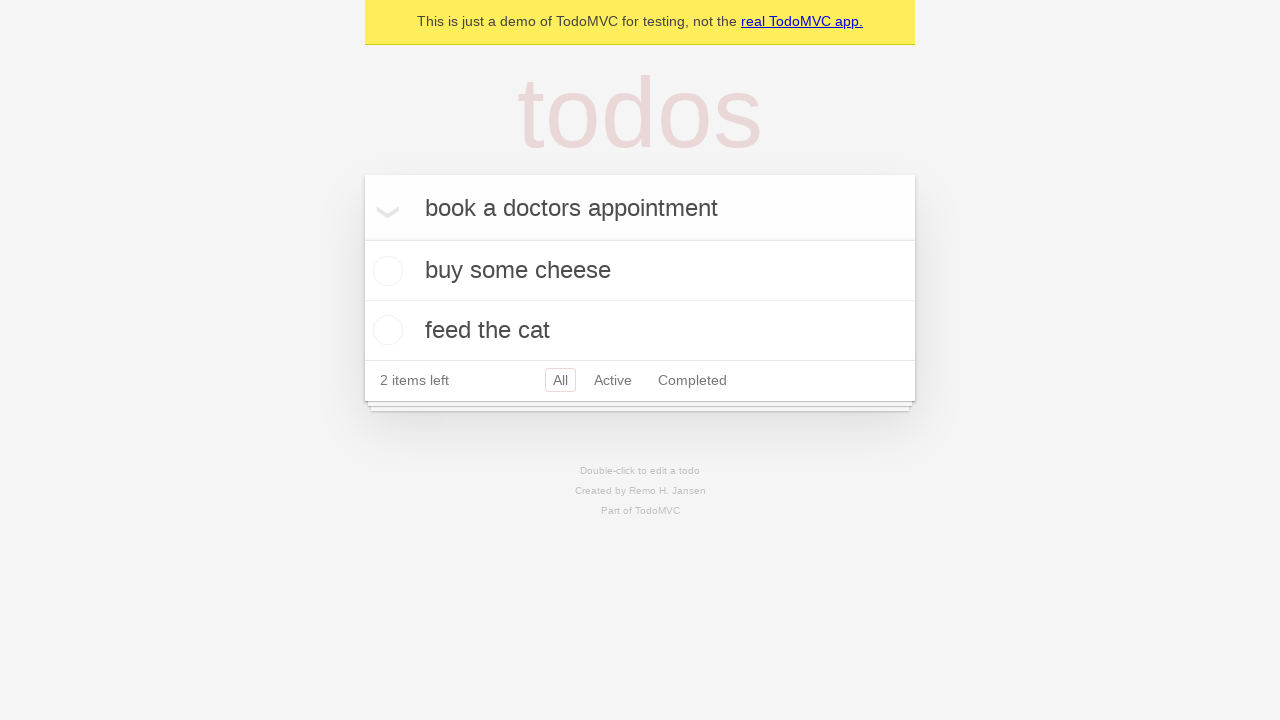

Pressed Enter to add third todo on internal:attr=[placeholder="What needs to be done?"i]
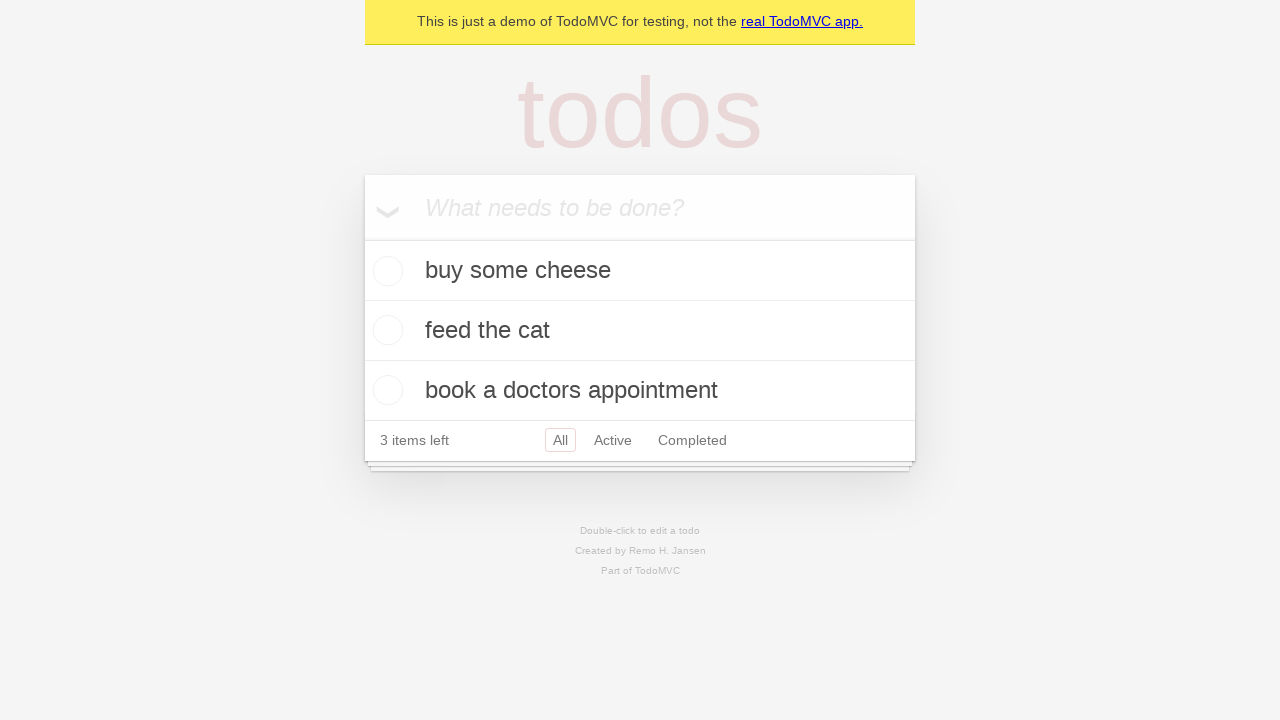

Clicked toggle to mark all todos as complete at (362, 238) on internal:label="Mark all as complete"i
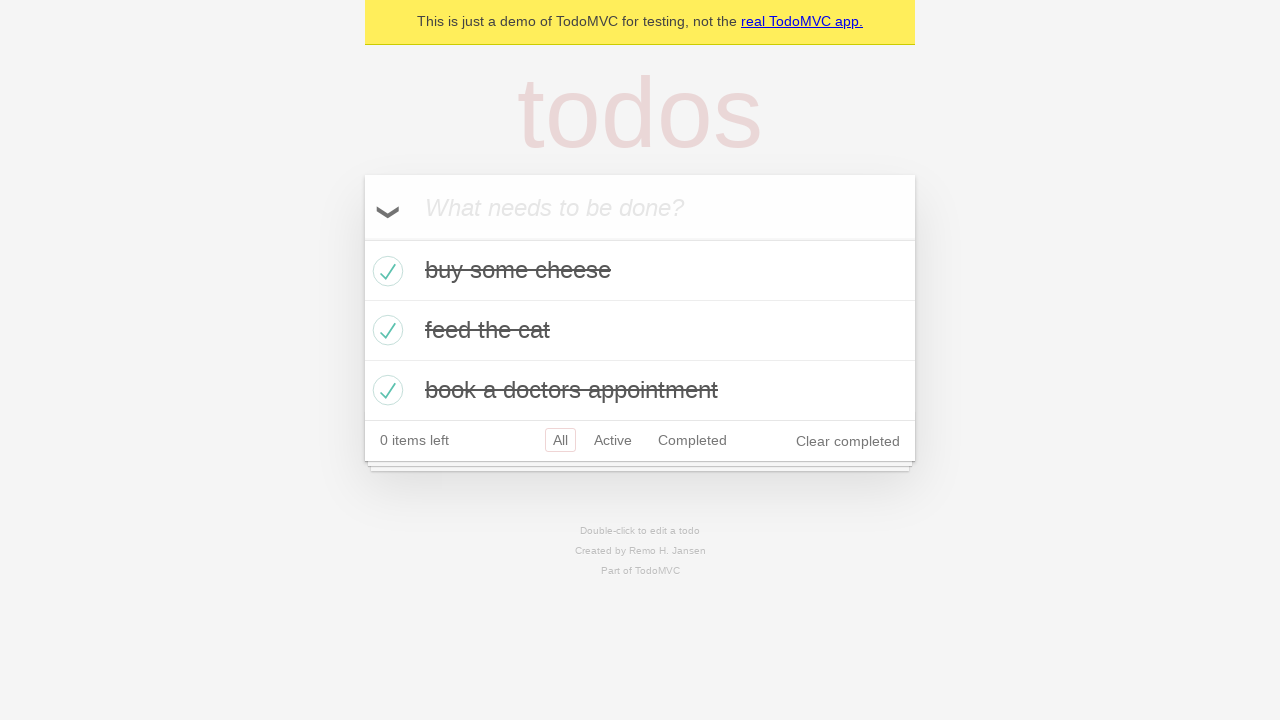

Clicked toggle to uncheck all todos and clear complete state at (362, 238) on internal:label="Mark all as complete"i
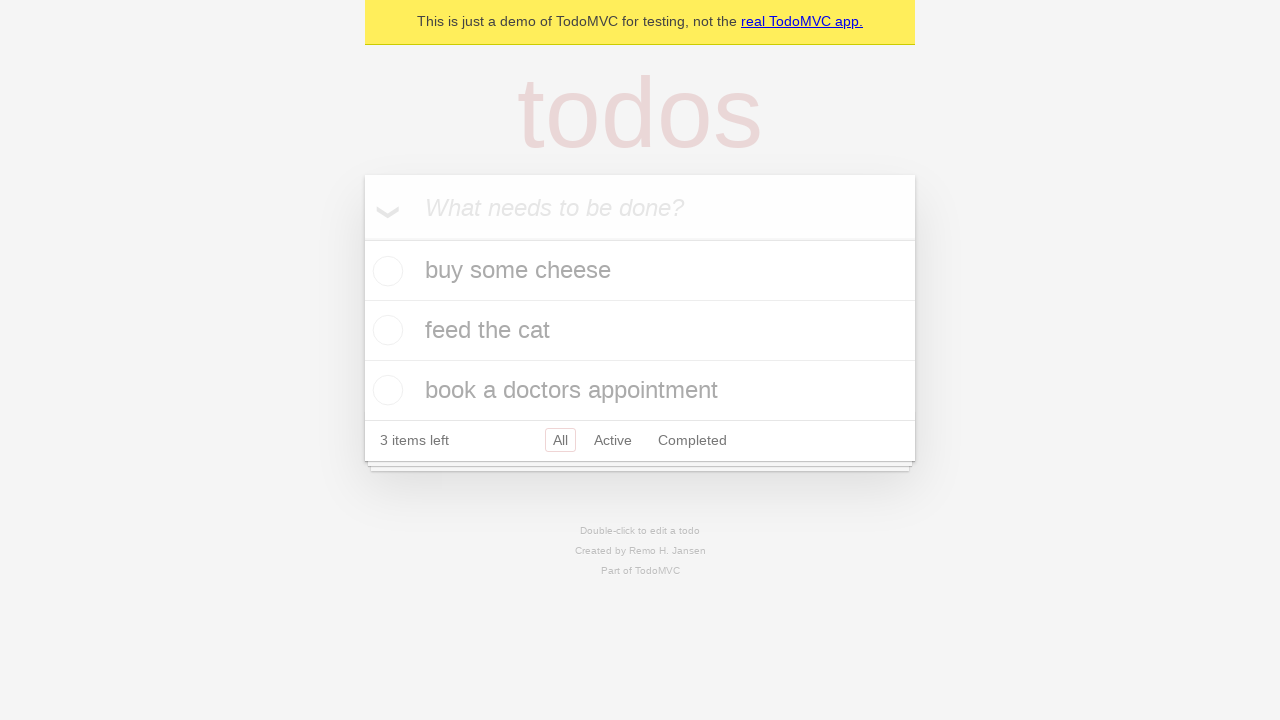

Waited for todo items to be visible after state update
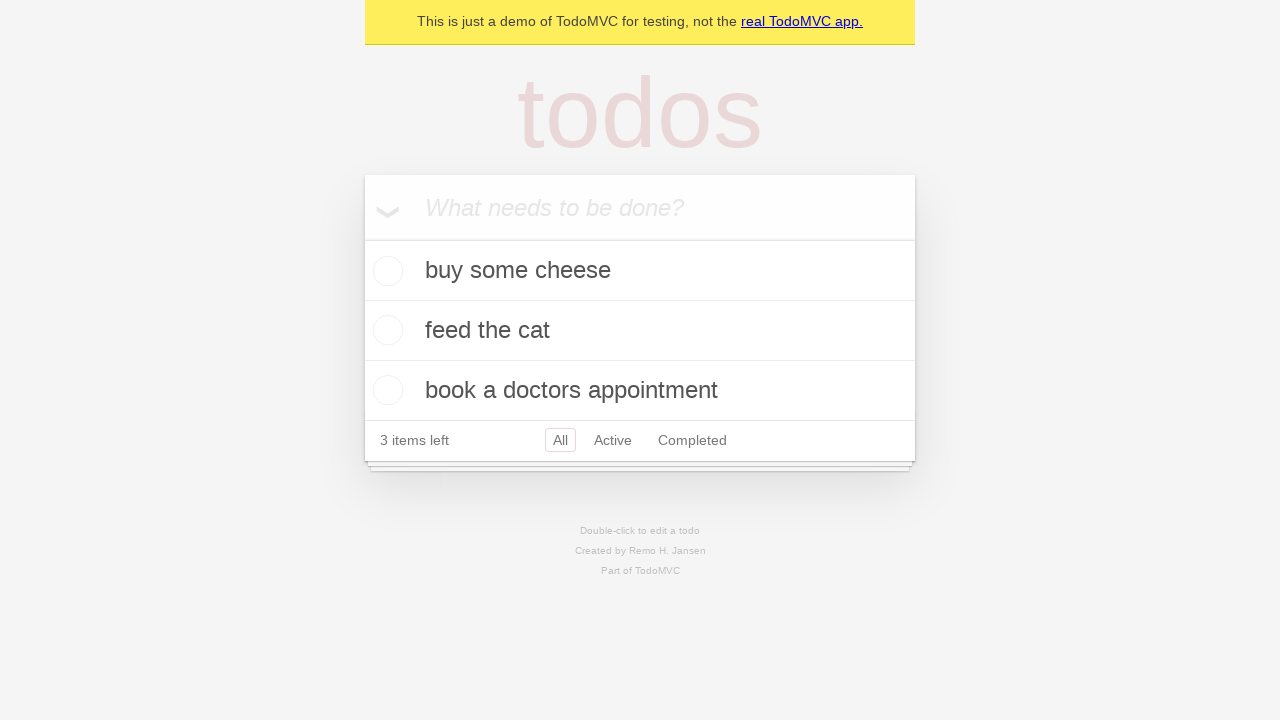

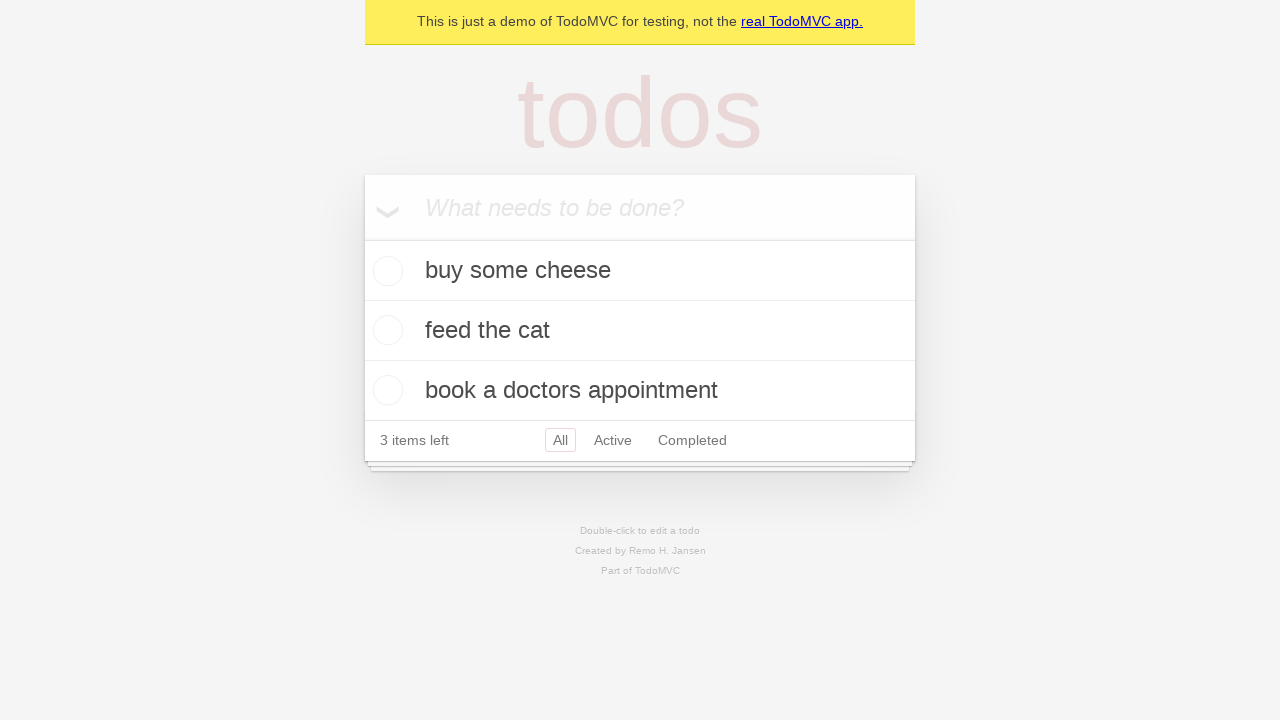